Tests the Add/Remove Elements functionality by navigating to the page, double-clicking the Add button to create two elements, then clicking a delete button and verifying elements remain.

Starting URL: https://the-internet.herokuapp.com/

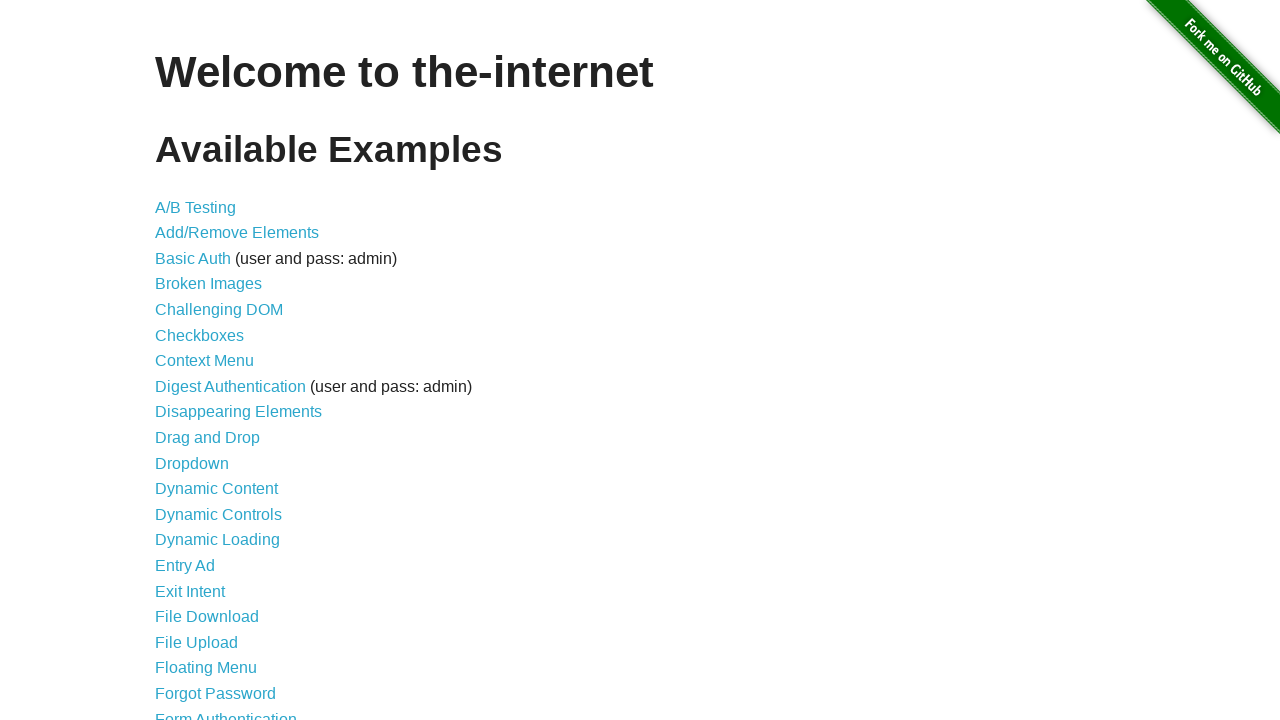

Clicked on Add/Remove Elements link at (237, 233) on text=Add/Remove Elements
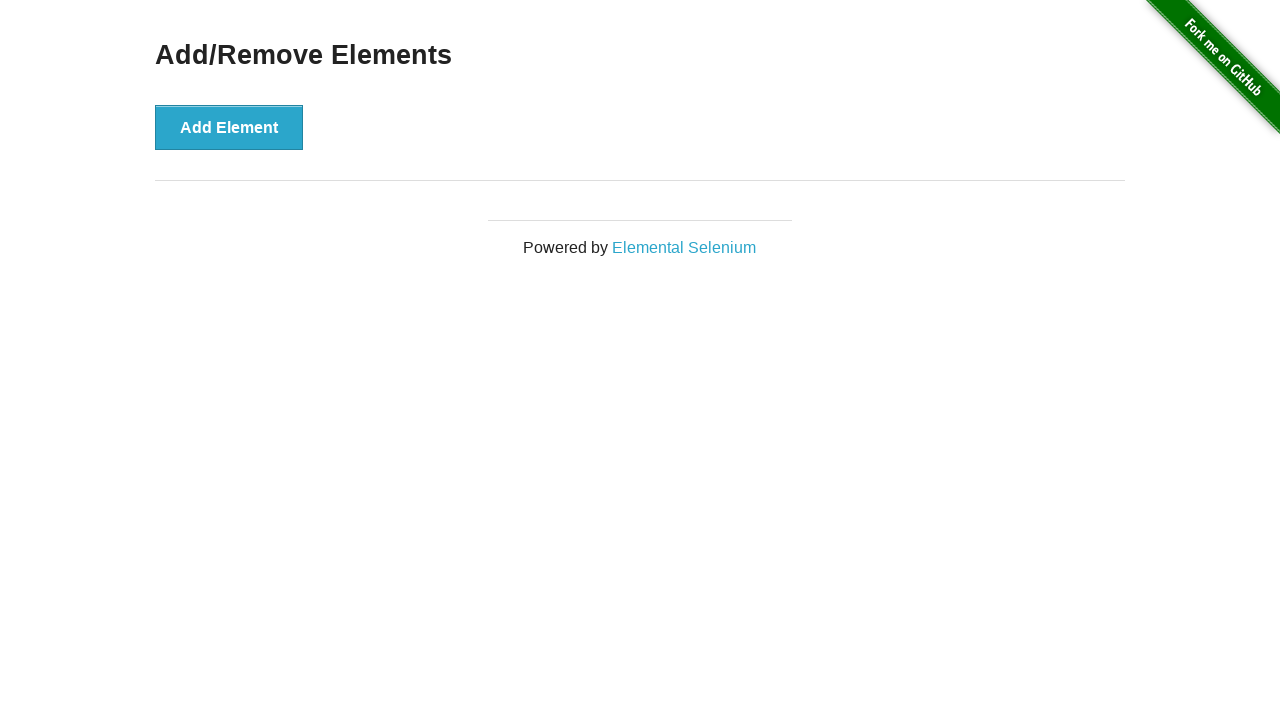

Add button became visible
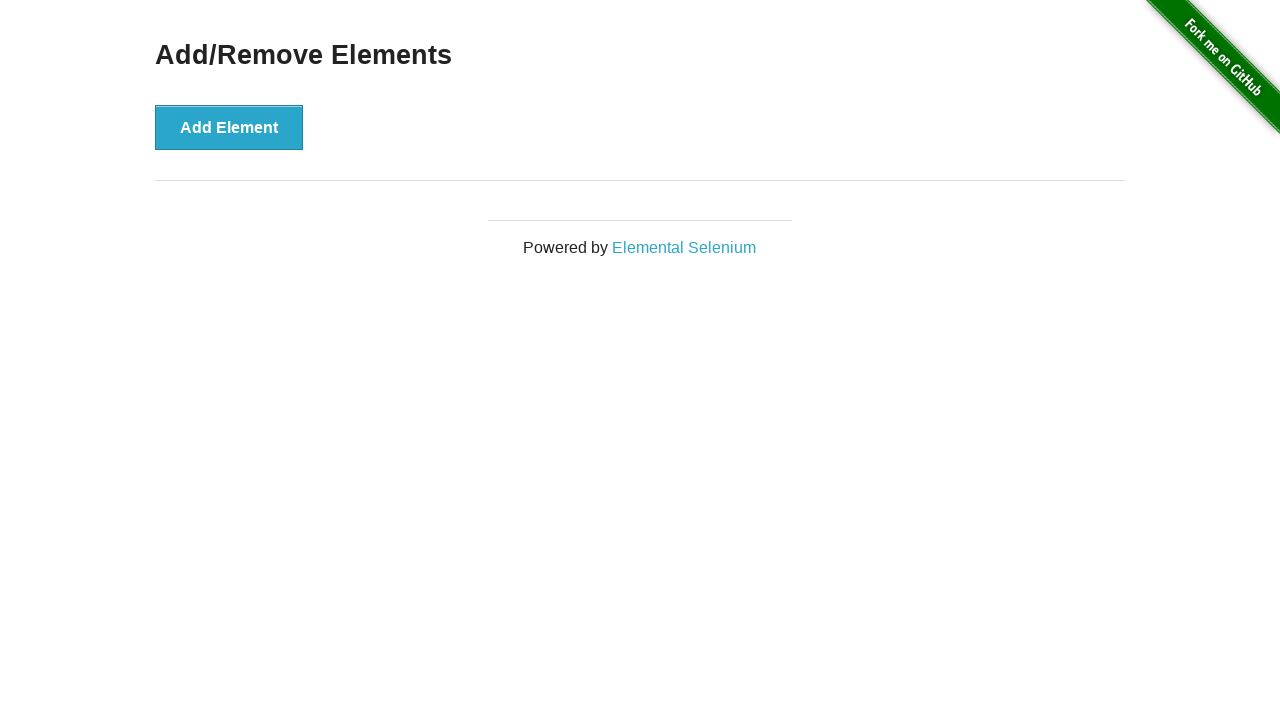

Double-clicked Add Element button to create two elements at (229, 127) on button:has-text('Add Element')
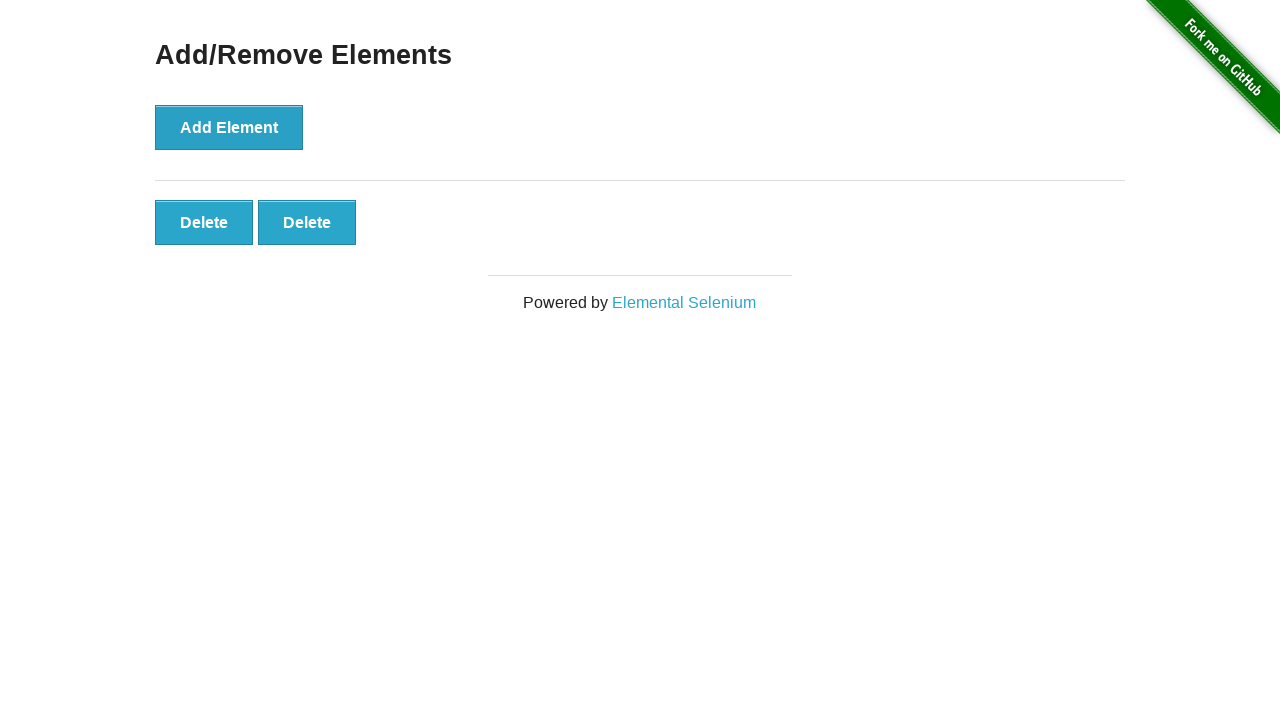

Verified that 2 delete buttons were created
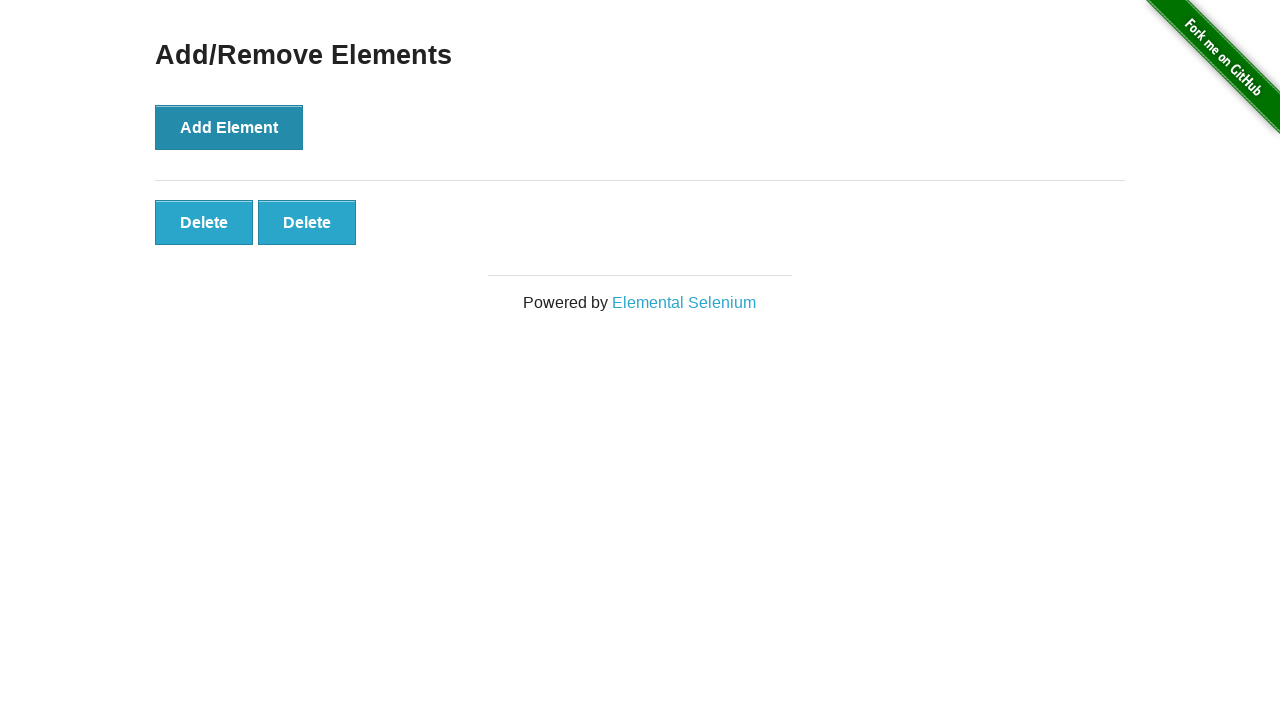

Clicked one of the delete buttons to remove an element at (204, 222) on .added-manually
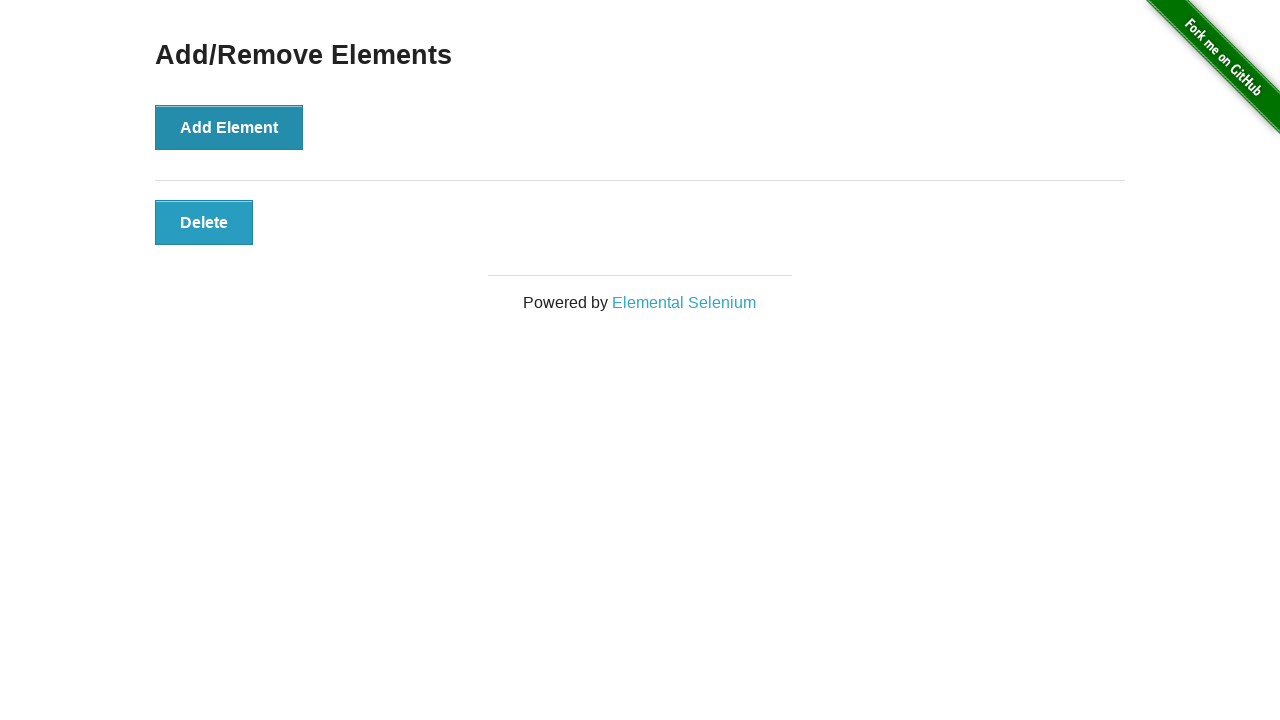

Verified that at least one delete button still remains
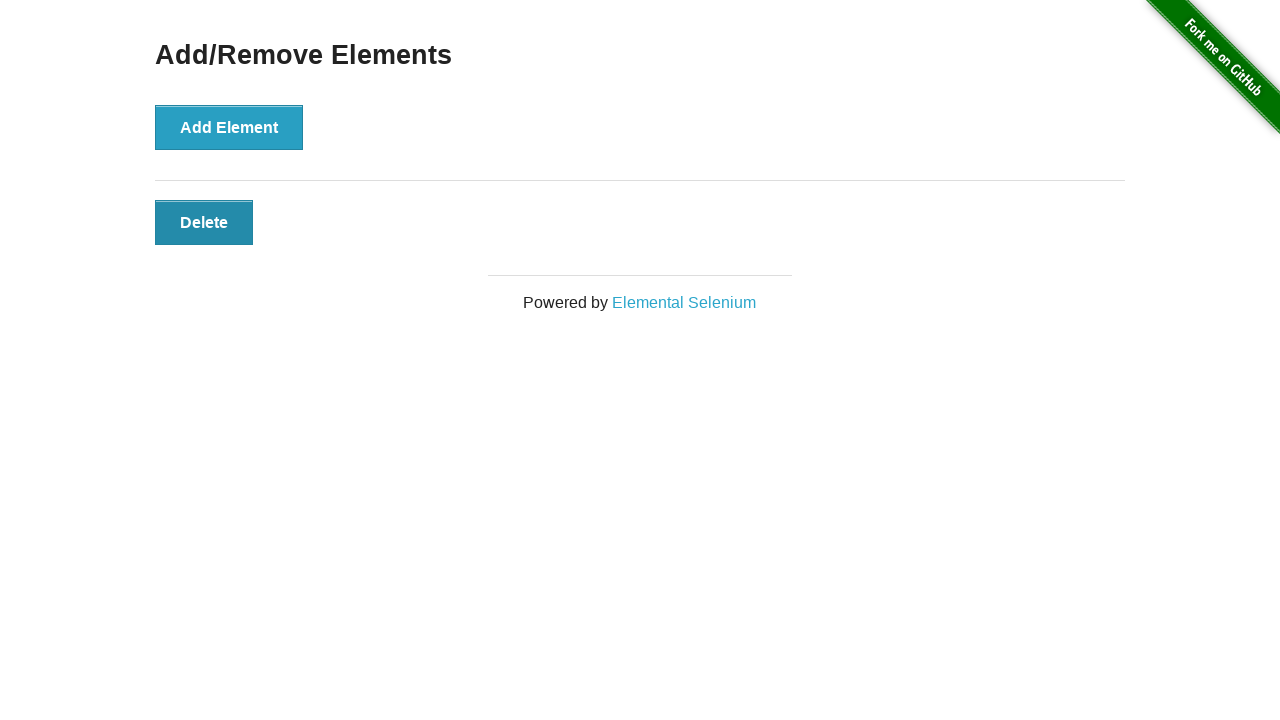

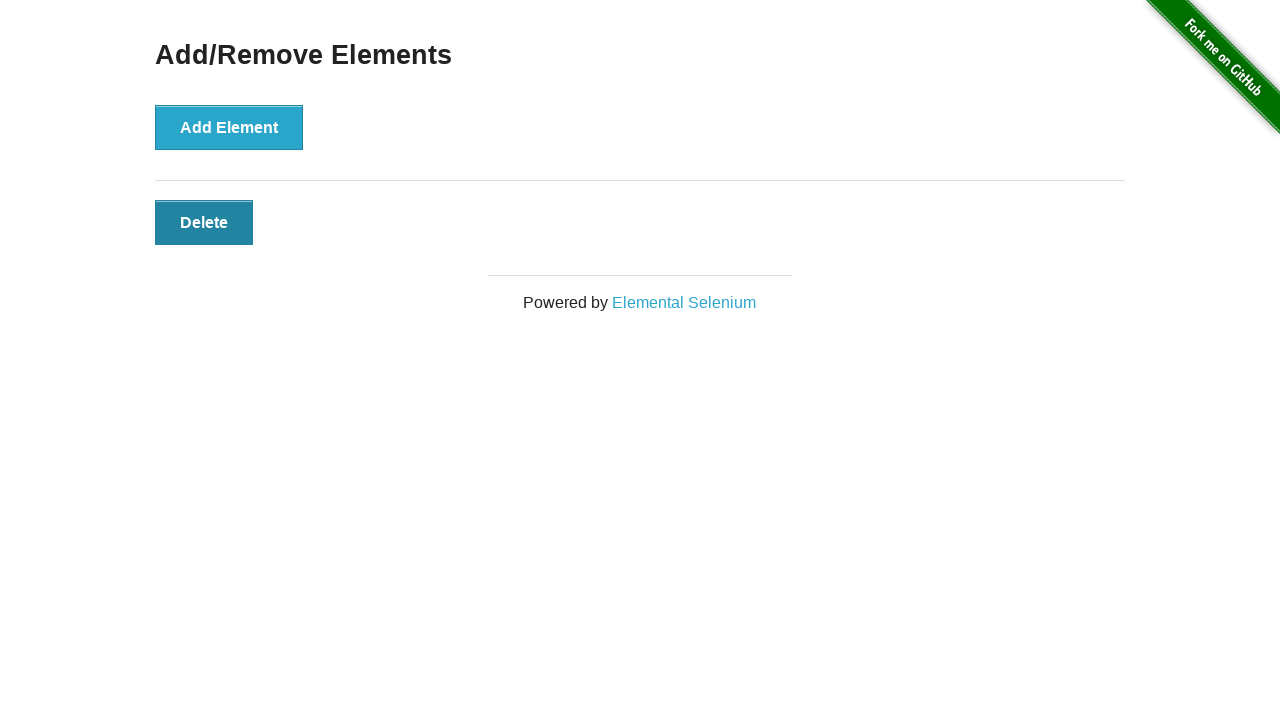